Tests the add/remove elements functionality by clicking the "Add Element" button five times, then verifying that five new elements were added to the page.

Starting URL: http://the-internet.herokuapp.com/add_remove_elements/

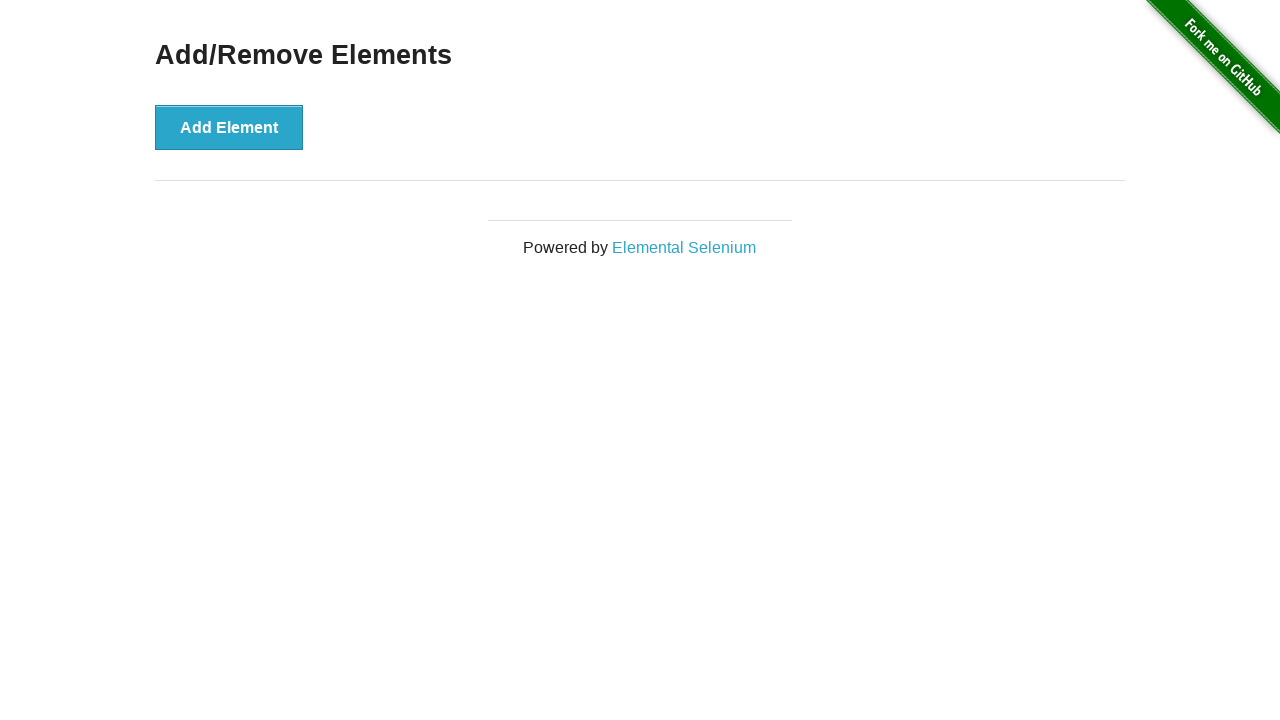

Clicked 'Add Element' button (1st time) at (229, 127) on button >> nth=0
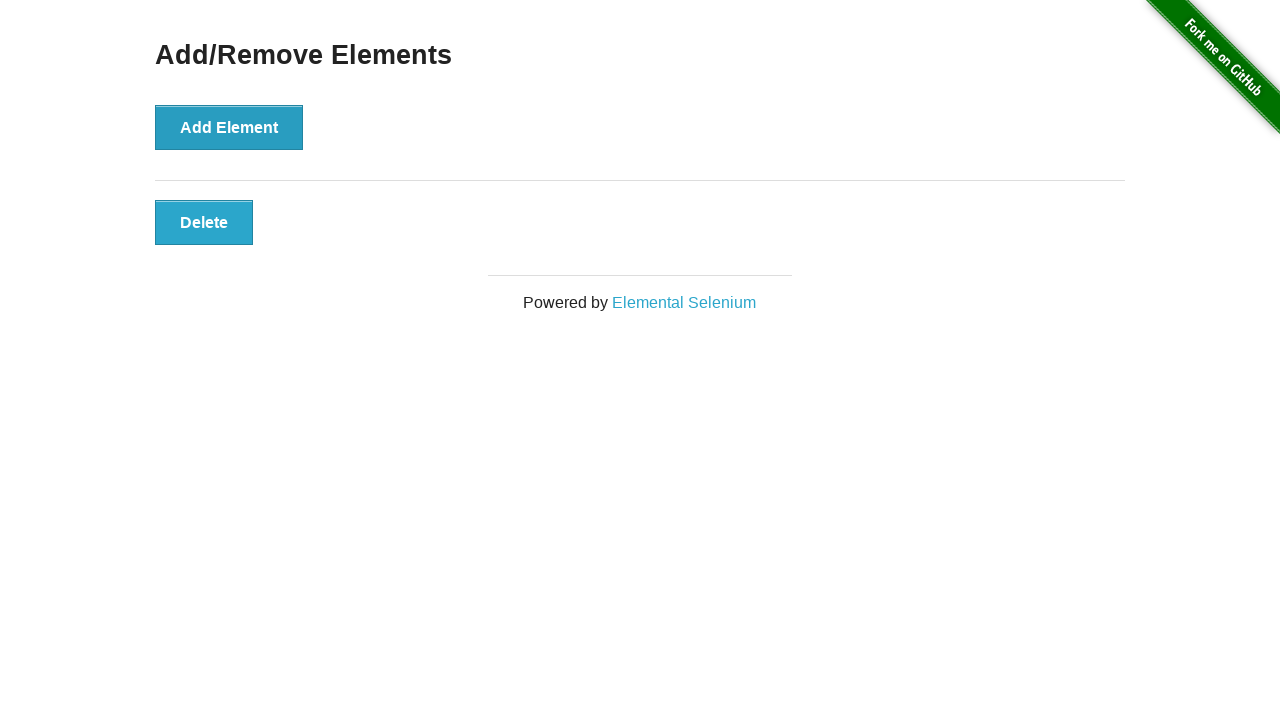

Clicked 'Add Element' button (2nd time) at (229, 127) on button >> nth=0
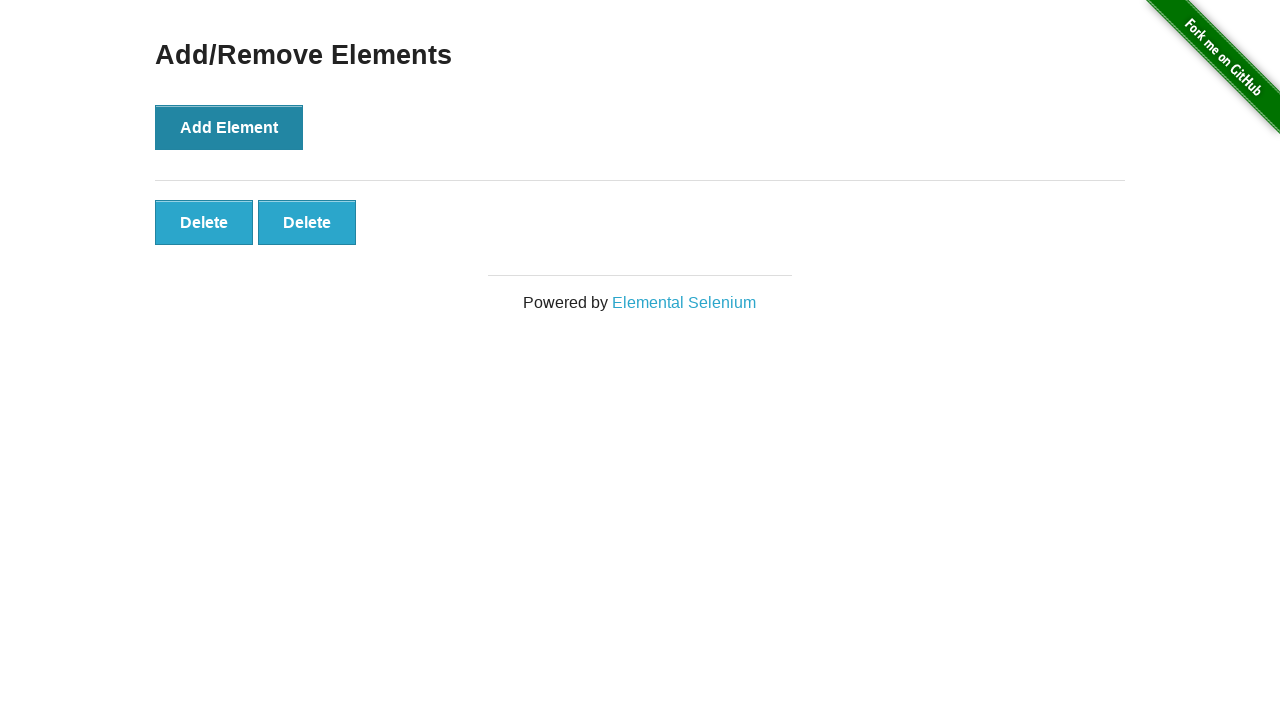

Clicked 'Add Element' button (3rd time) at (229, 127) on button >> nth=0
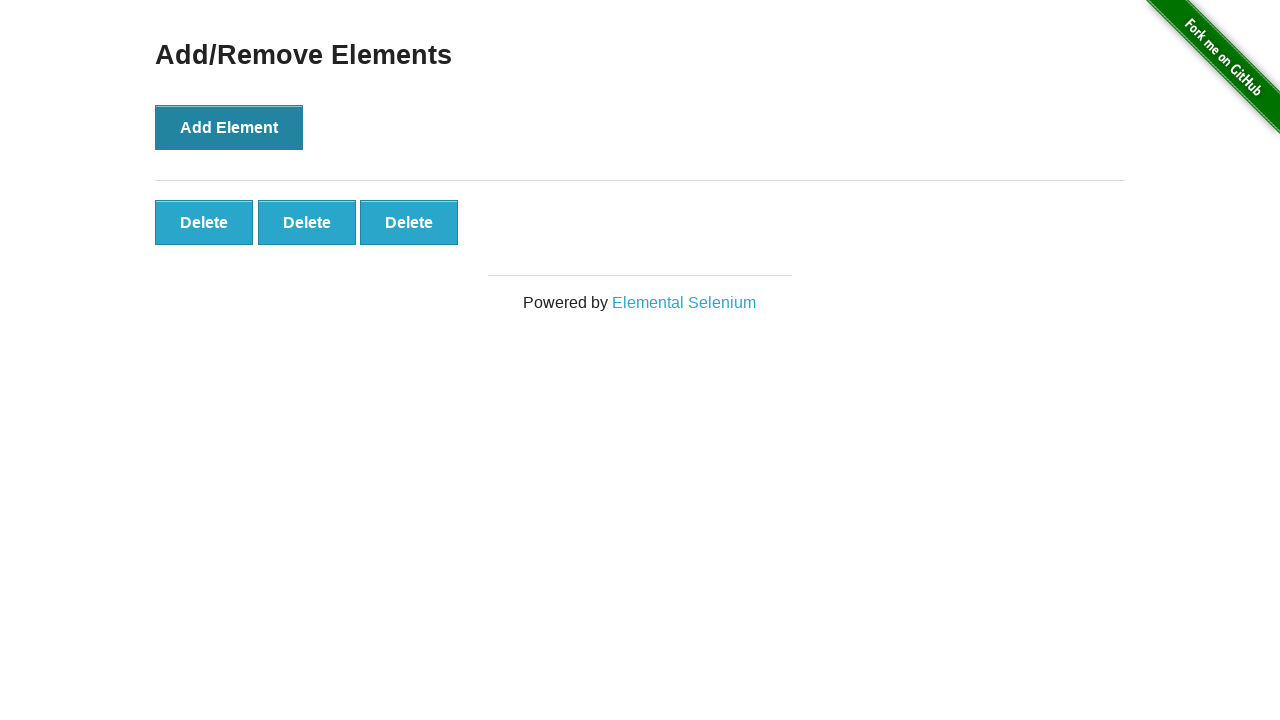

Clicked 'Add Element' button (4th time) at (229, 127) on button >> nth=0
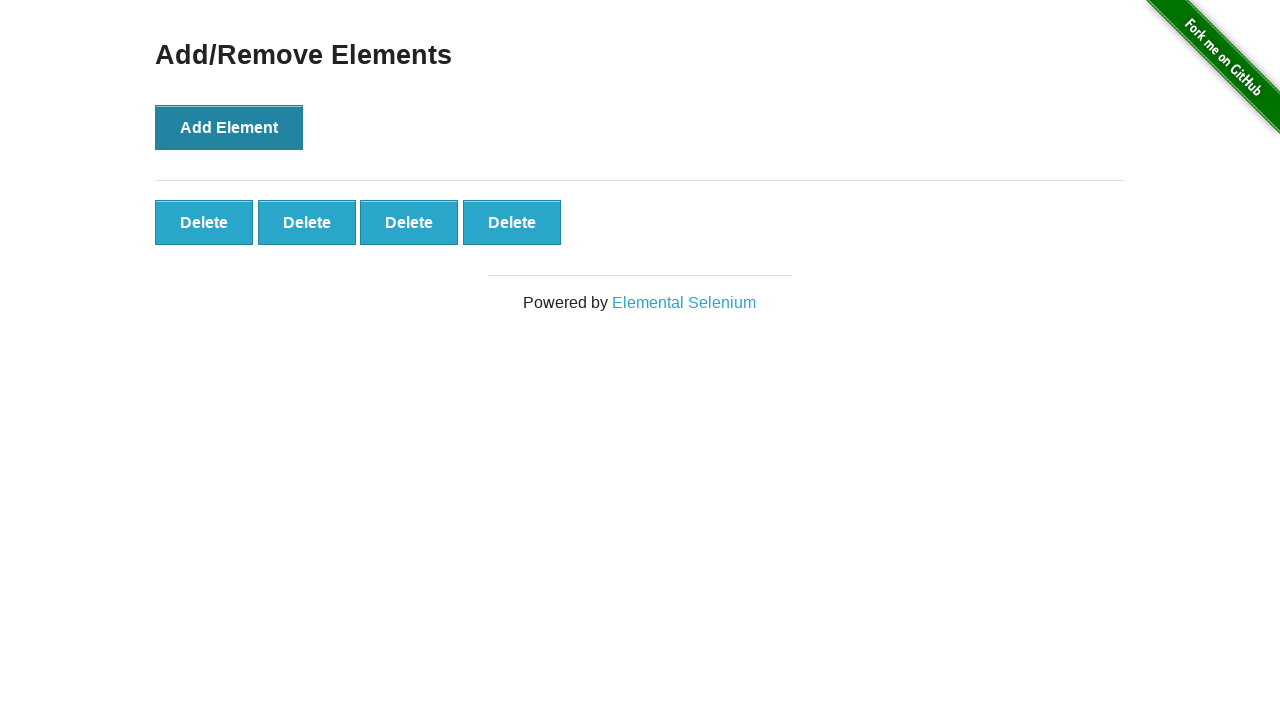

Clicked 'Add Element' button (5th time) at (229, 127) on button >> nth=0
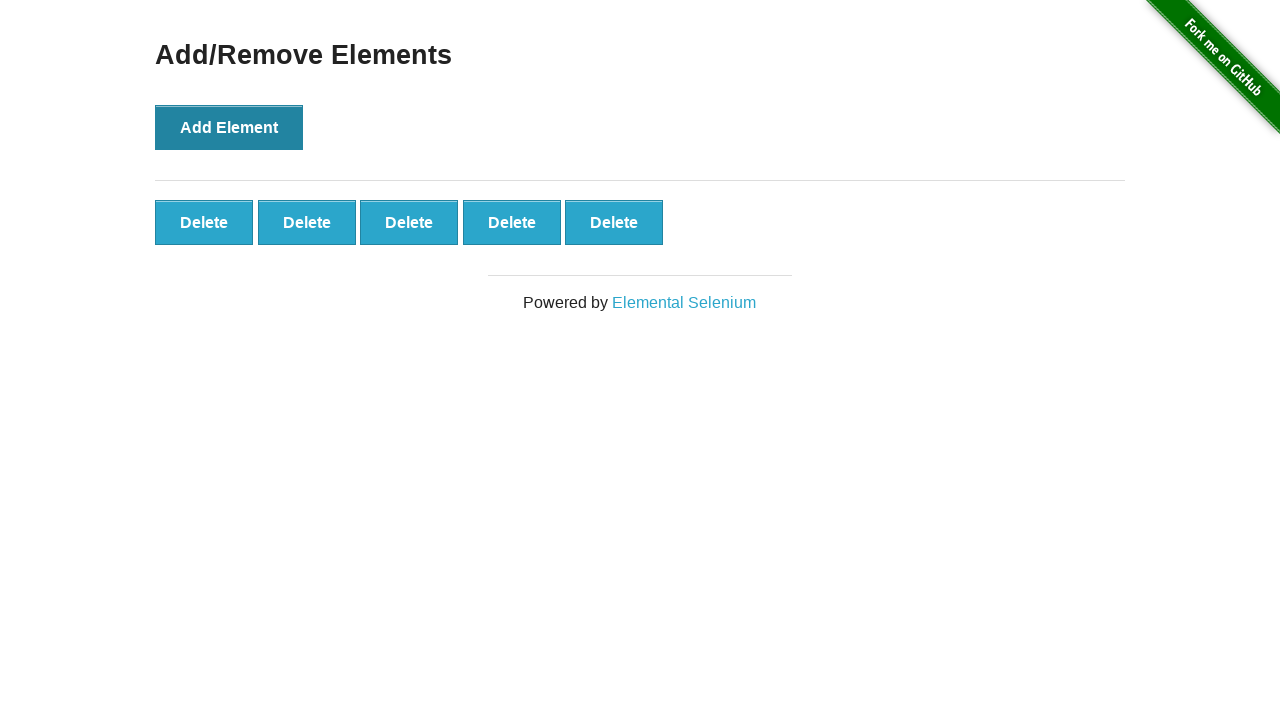

Verified that five new elements were added to the page
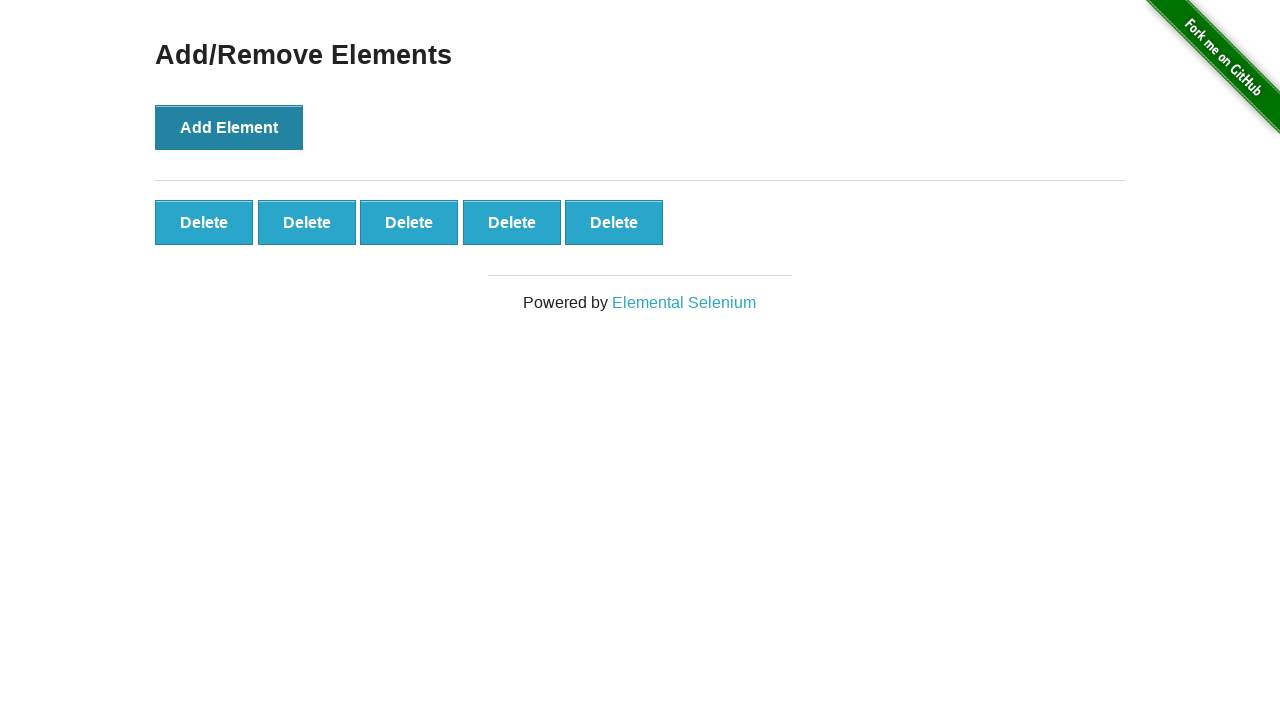

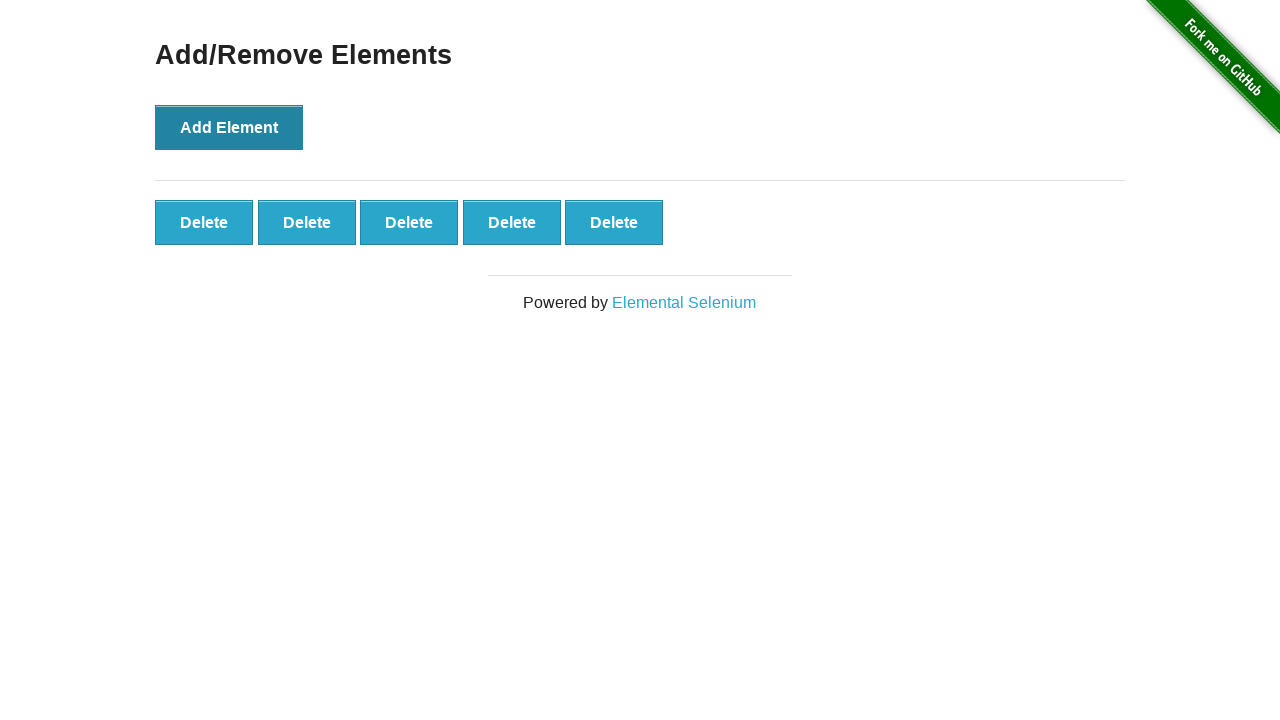